Tests the home page by verifying the header text, description paragraph, and that the navigation menu is displayed.

Starting URL: https://kristinek.github.io/site

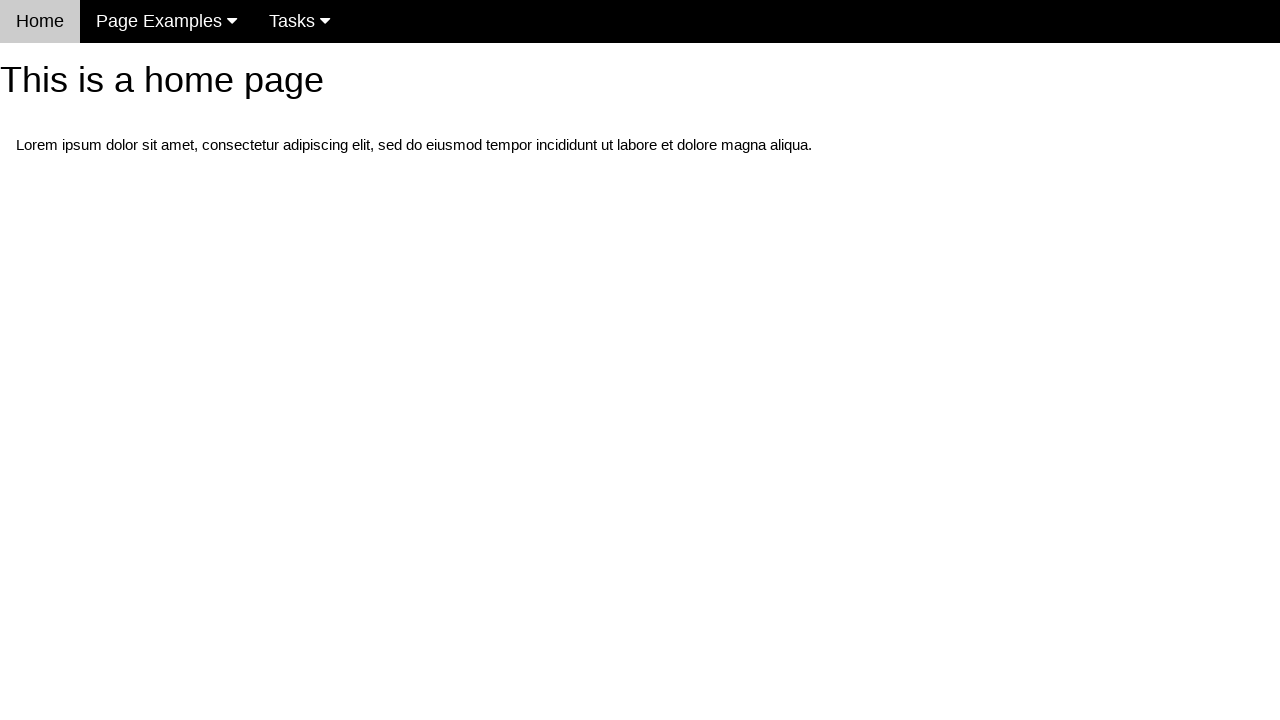

Navigated to home page
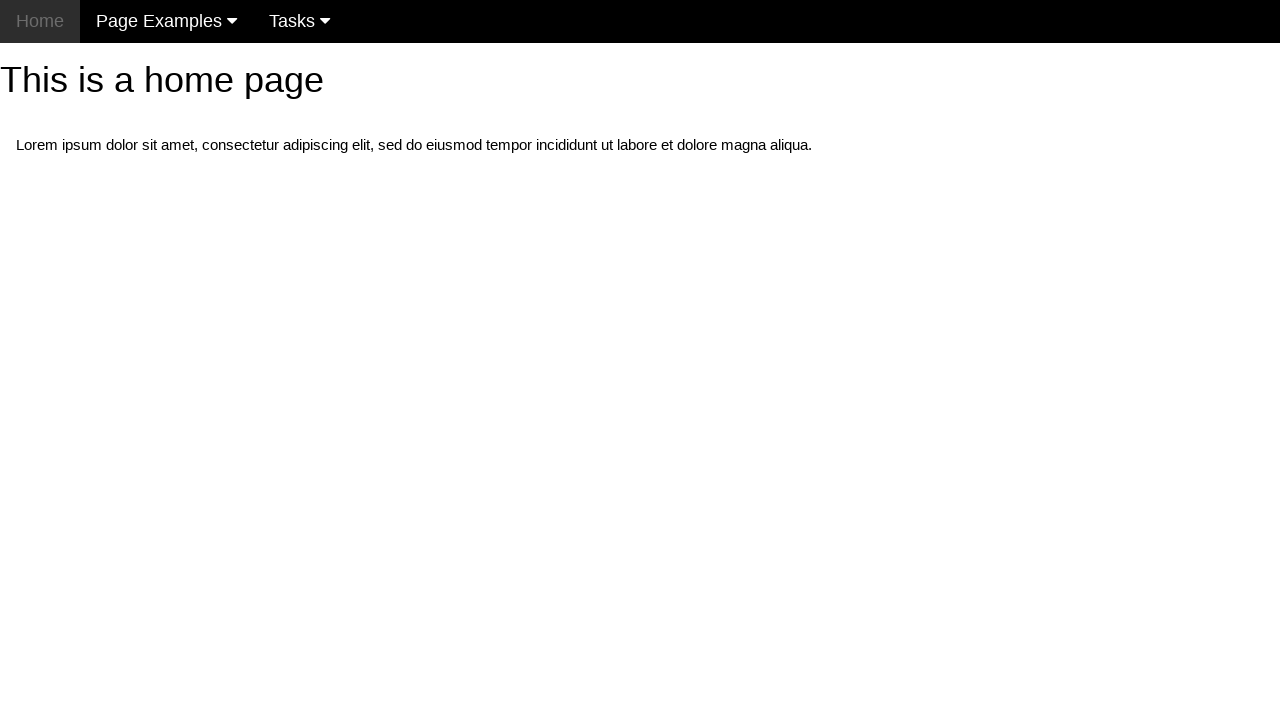

Located h1 header element
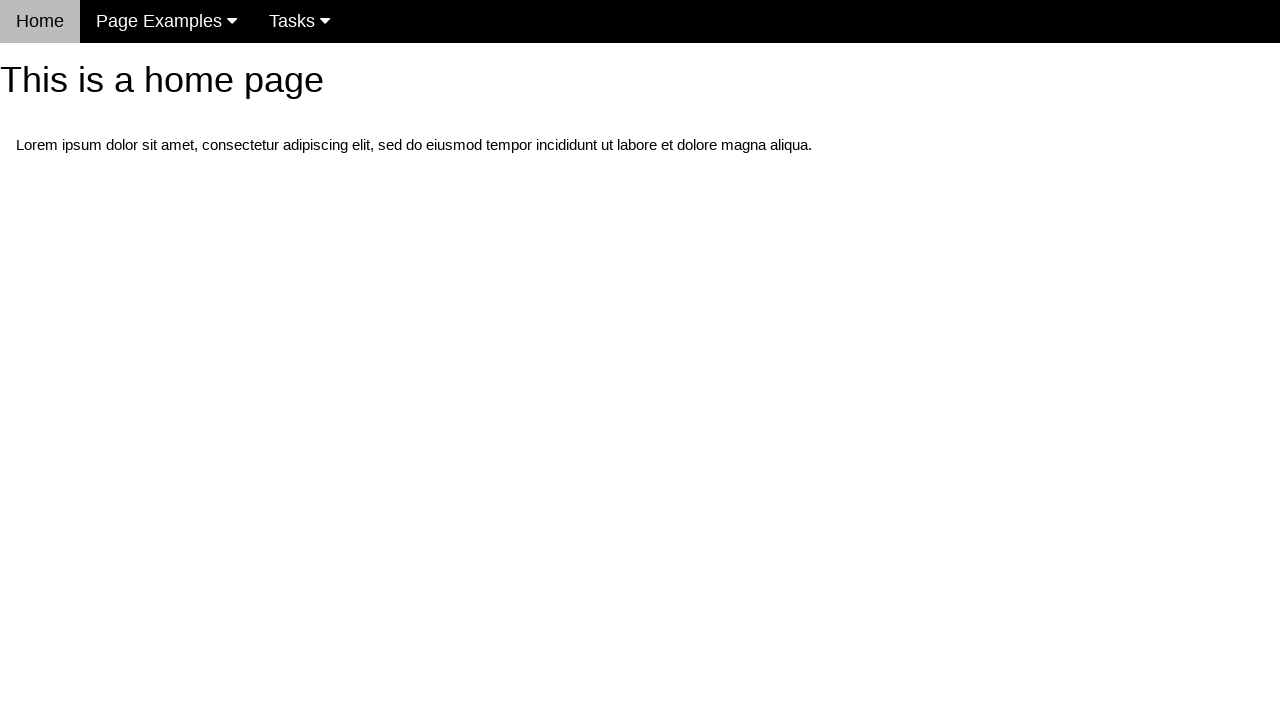

Verified header text is 'This is a home page'
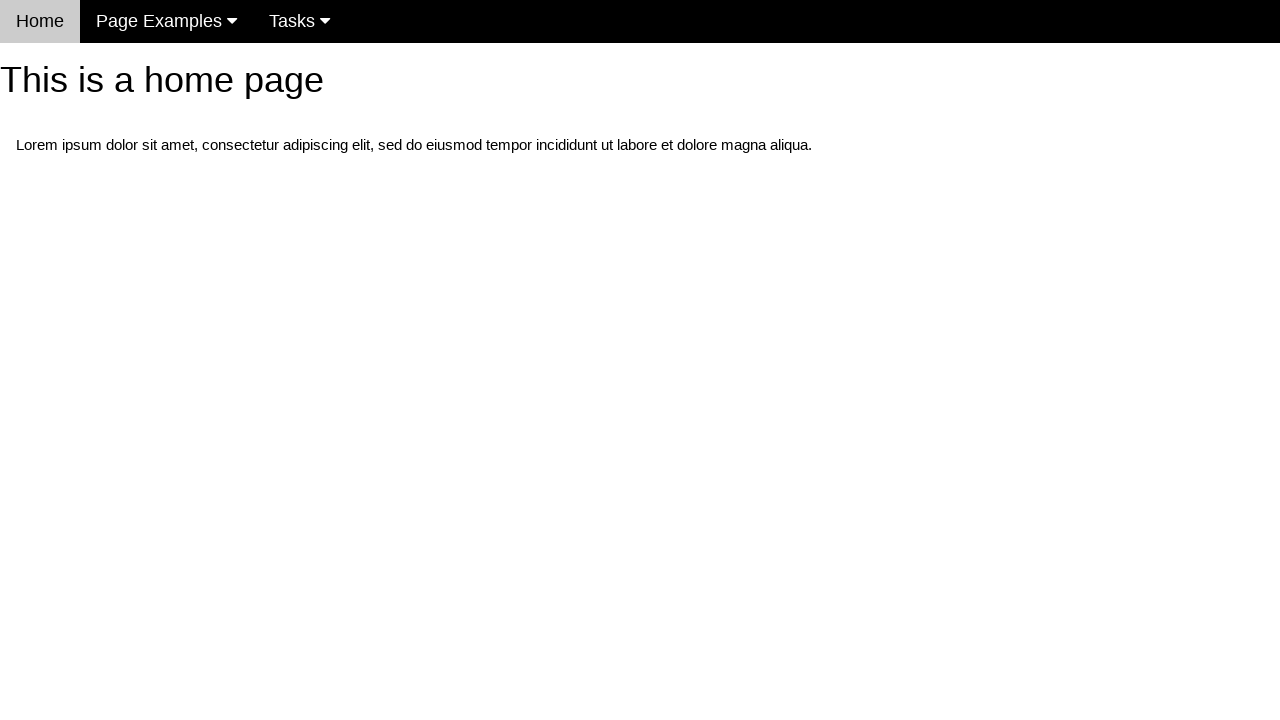

Located first paragraph element
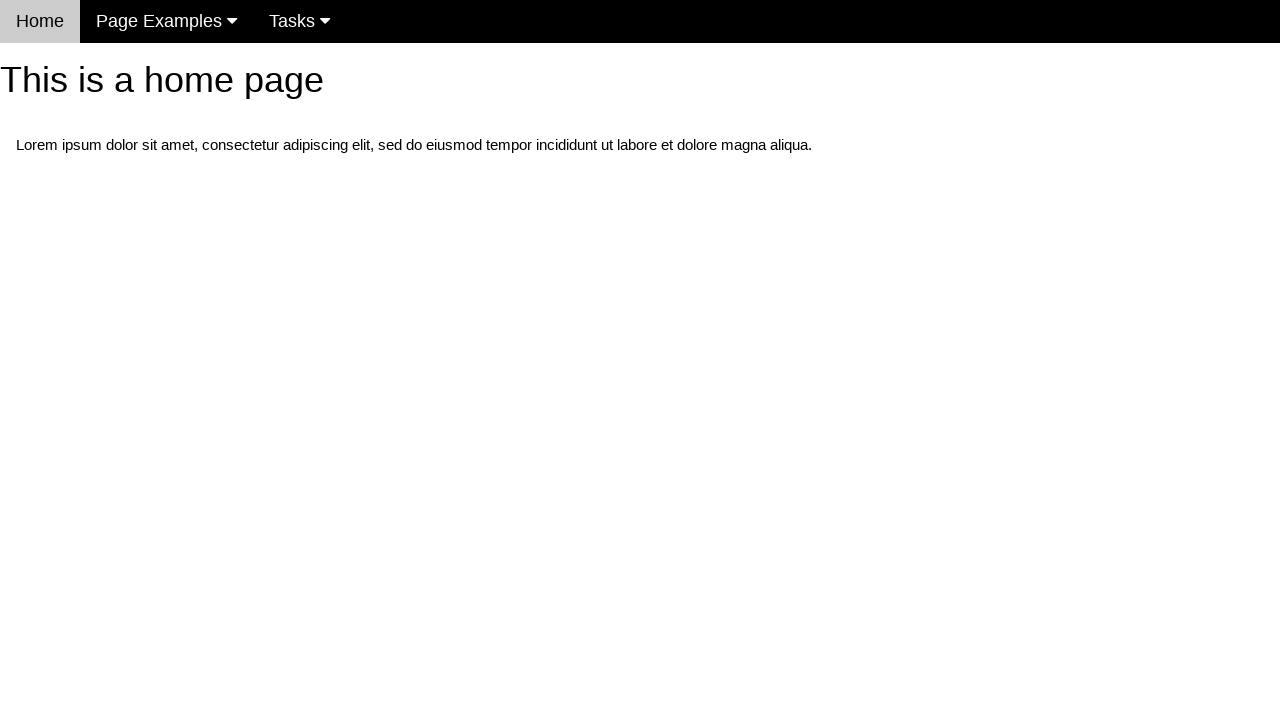

Verified description paragraph text matches expected content
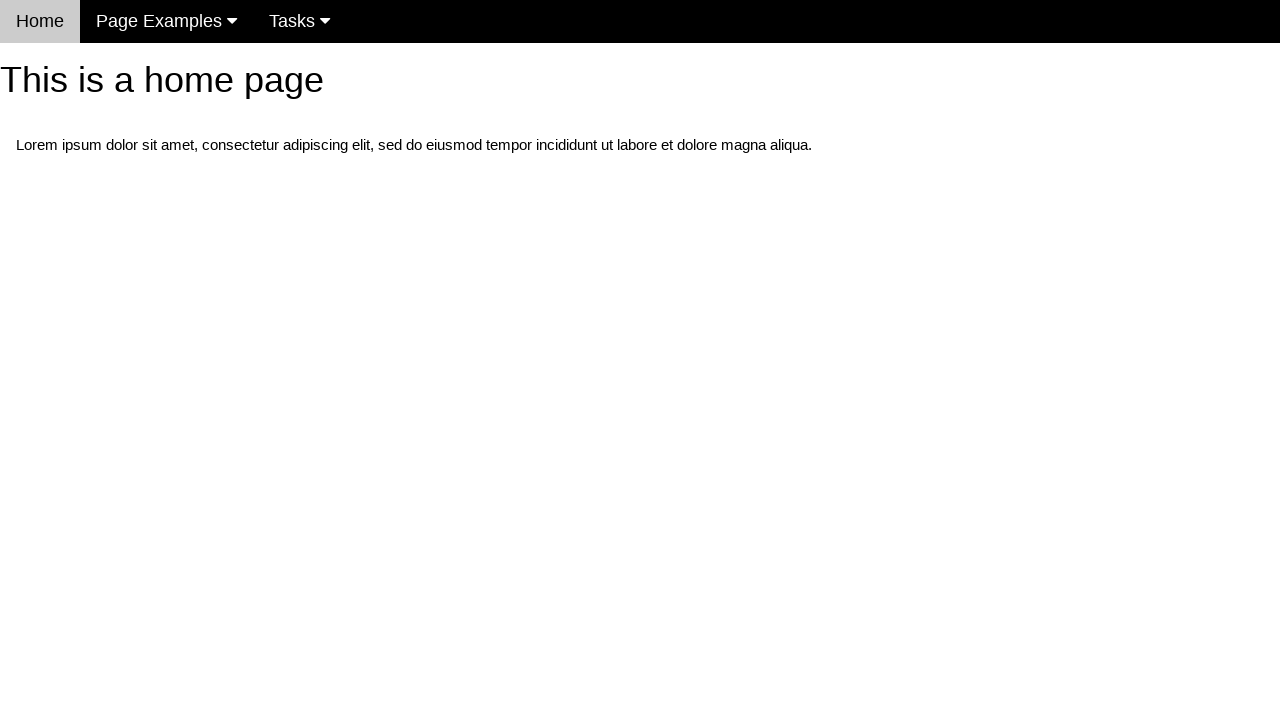

Located navigation menu element
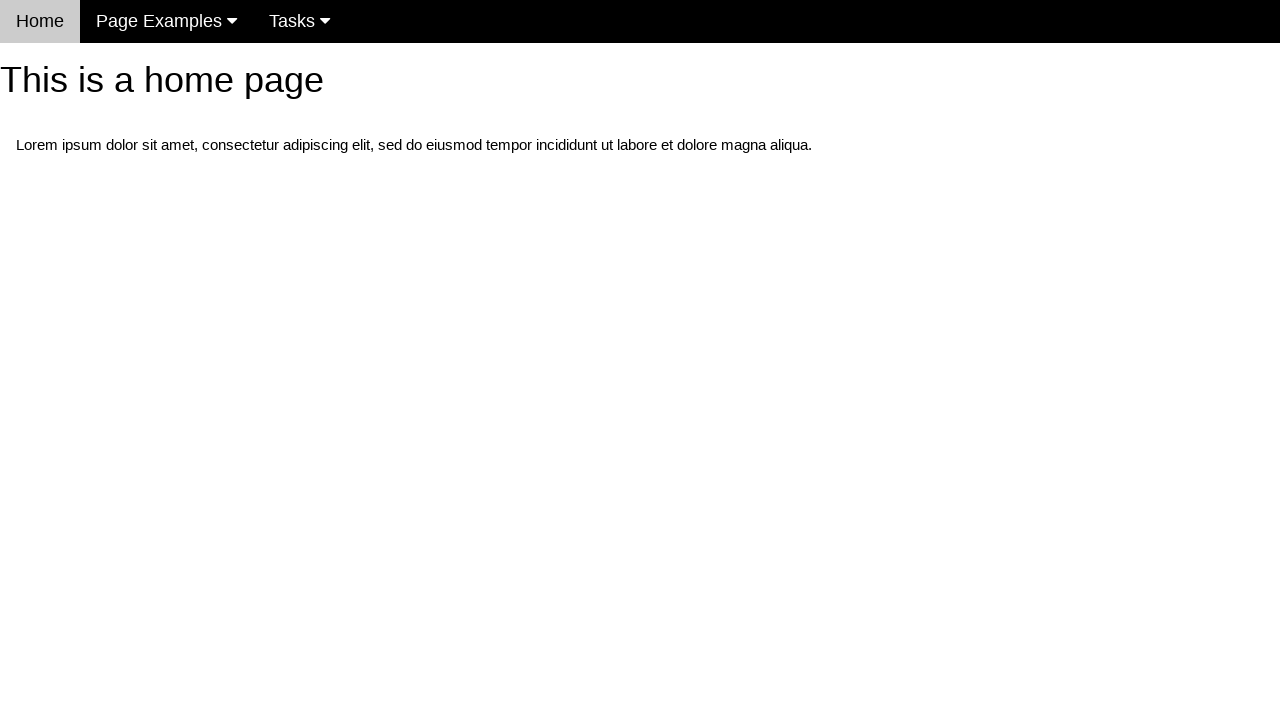

Verified navigation menu is displayed
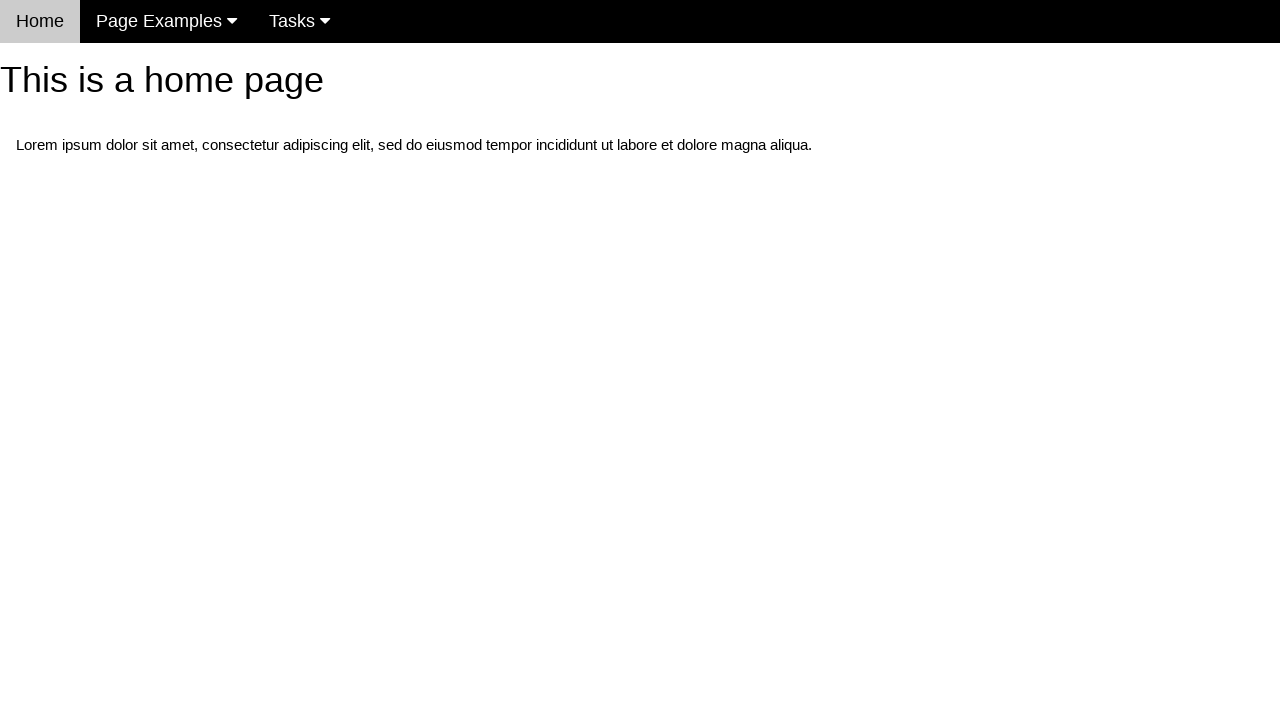

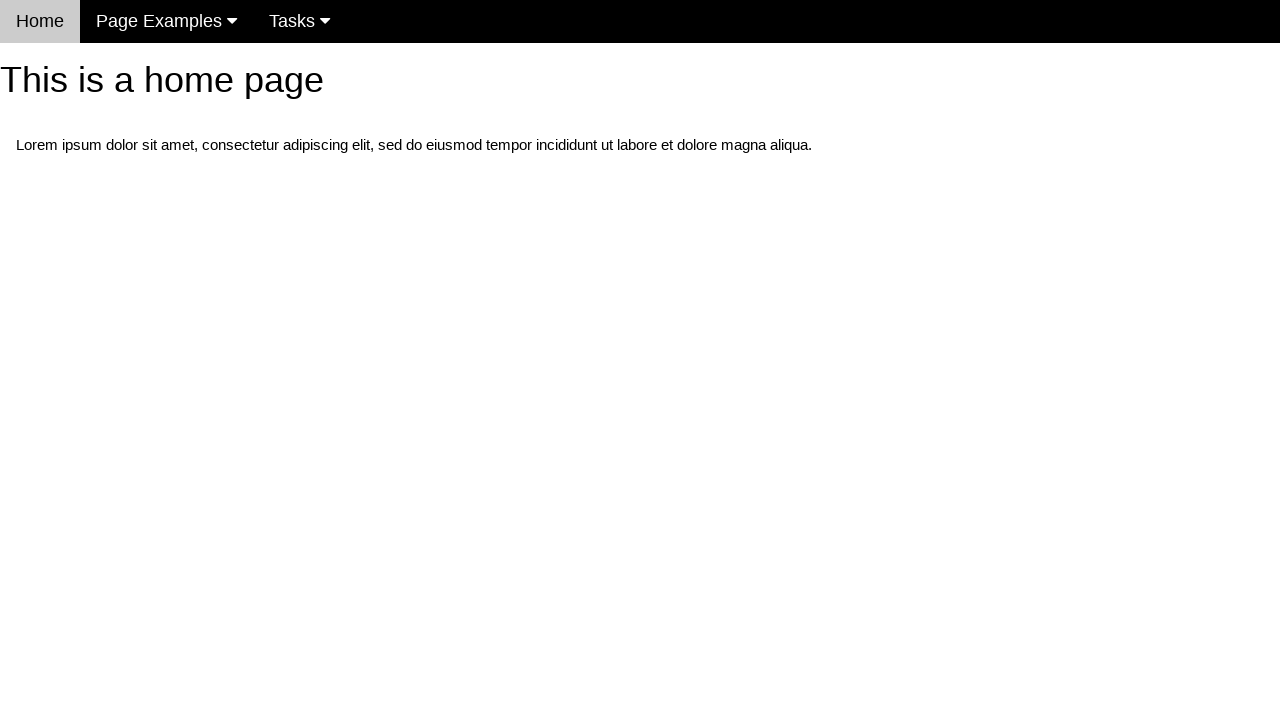